Navigates to the inputs page and clicks on a navigation link, then verifies the page title changes to "Practice"

Starting URL: https://practice.cydeo.com/inputs

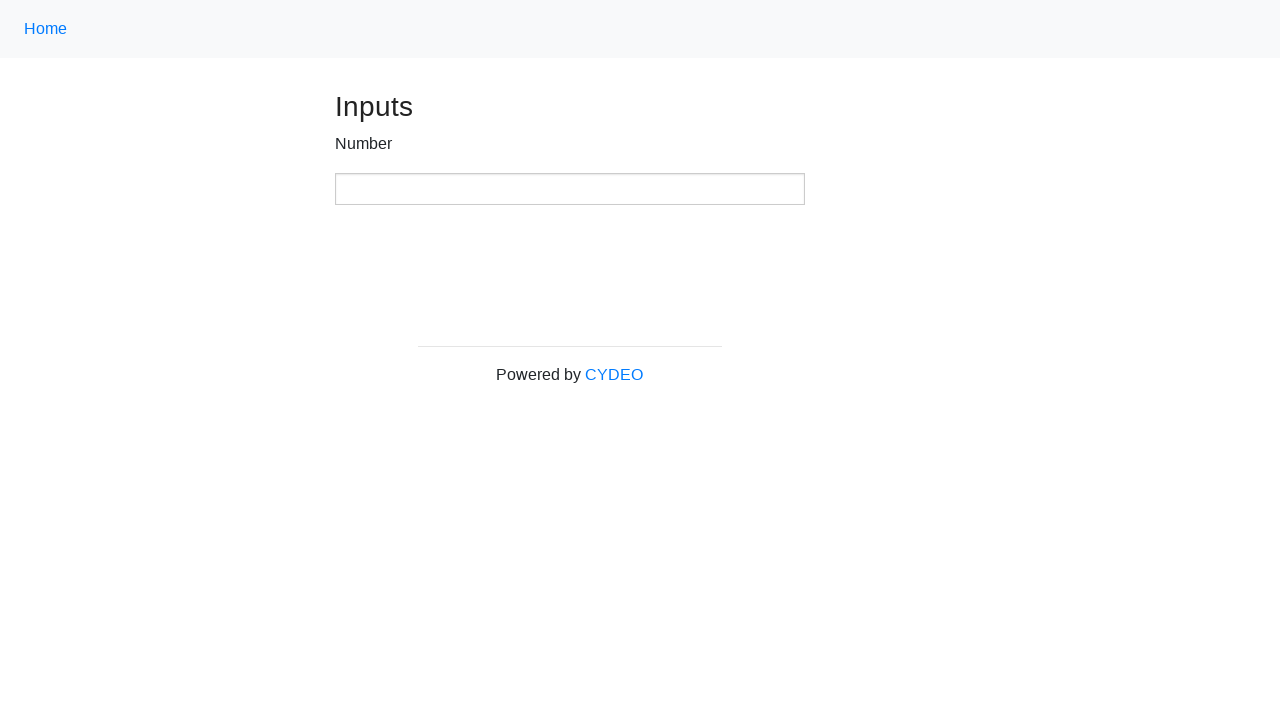

Clicked on navigation link at (46, 29) on .nav-link
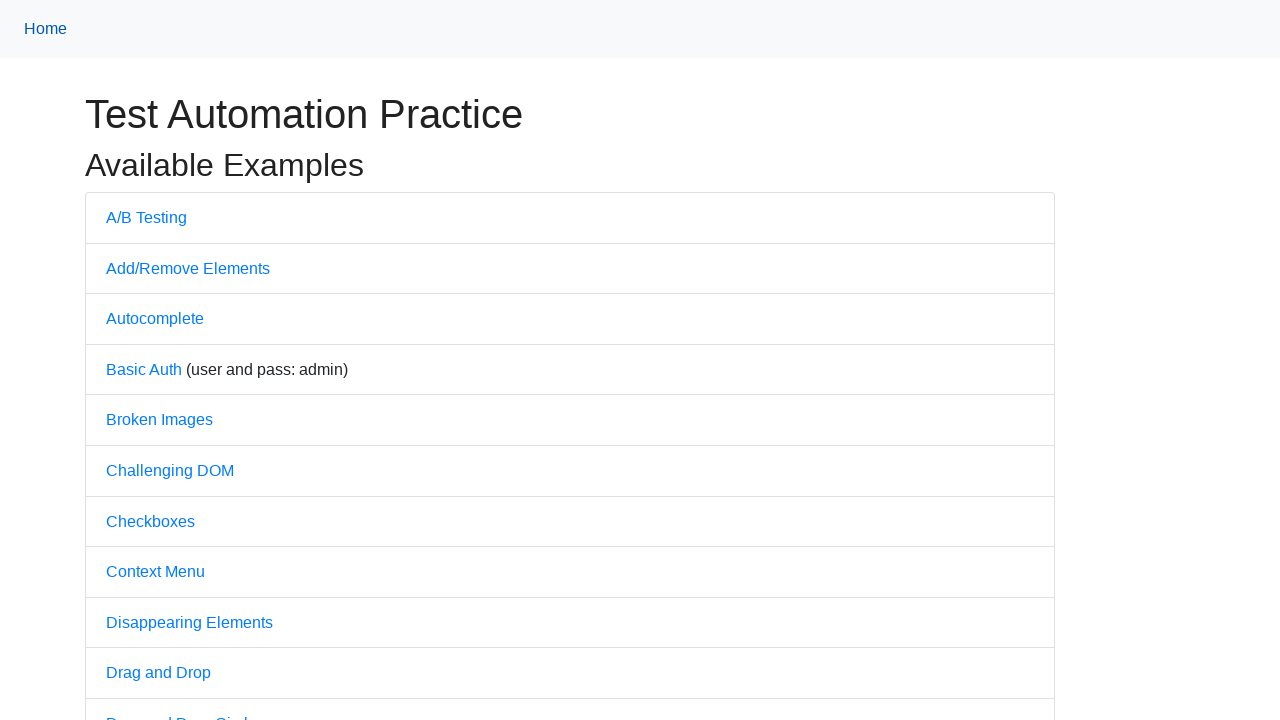

Page load completed
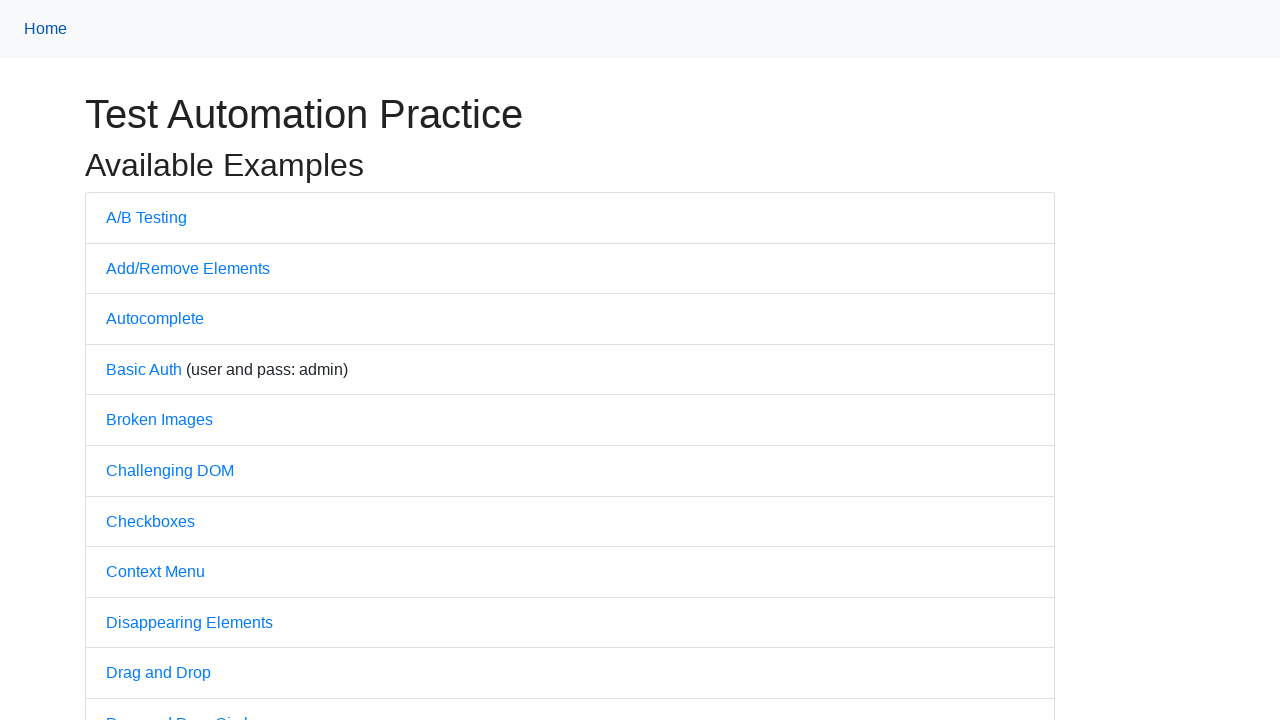

Verified page title is 'Practice'
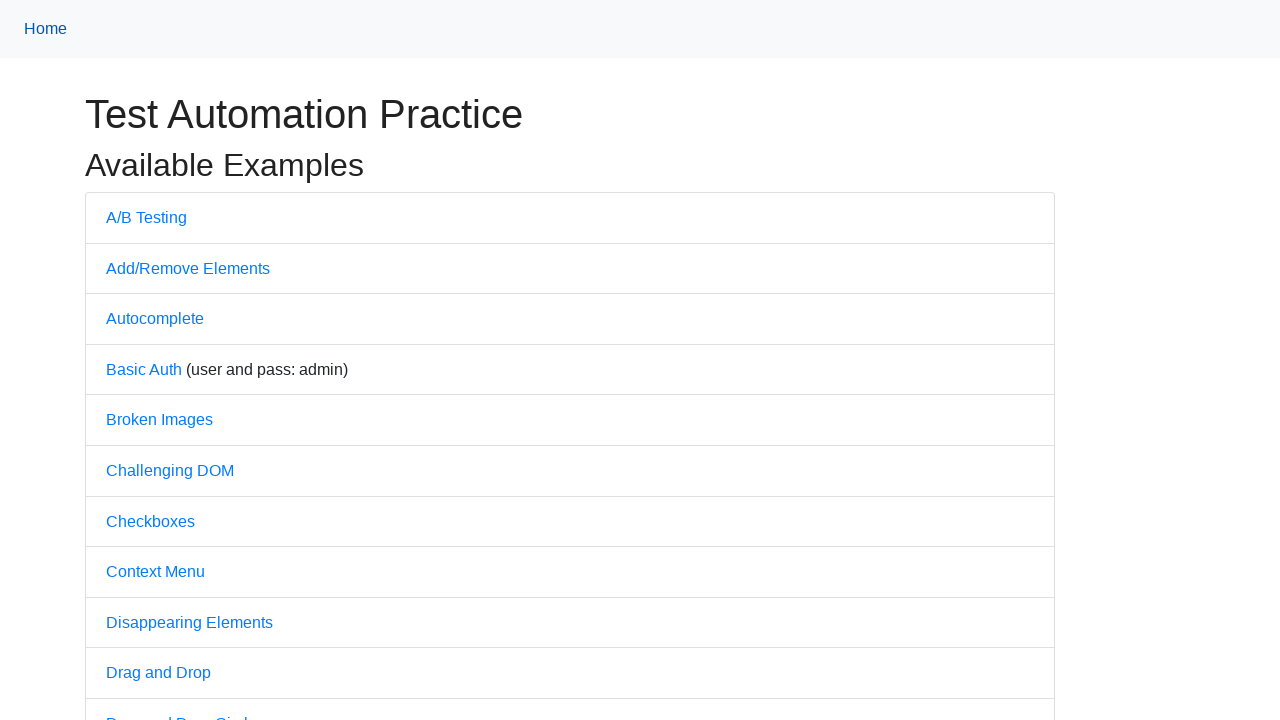

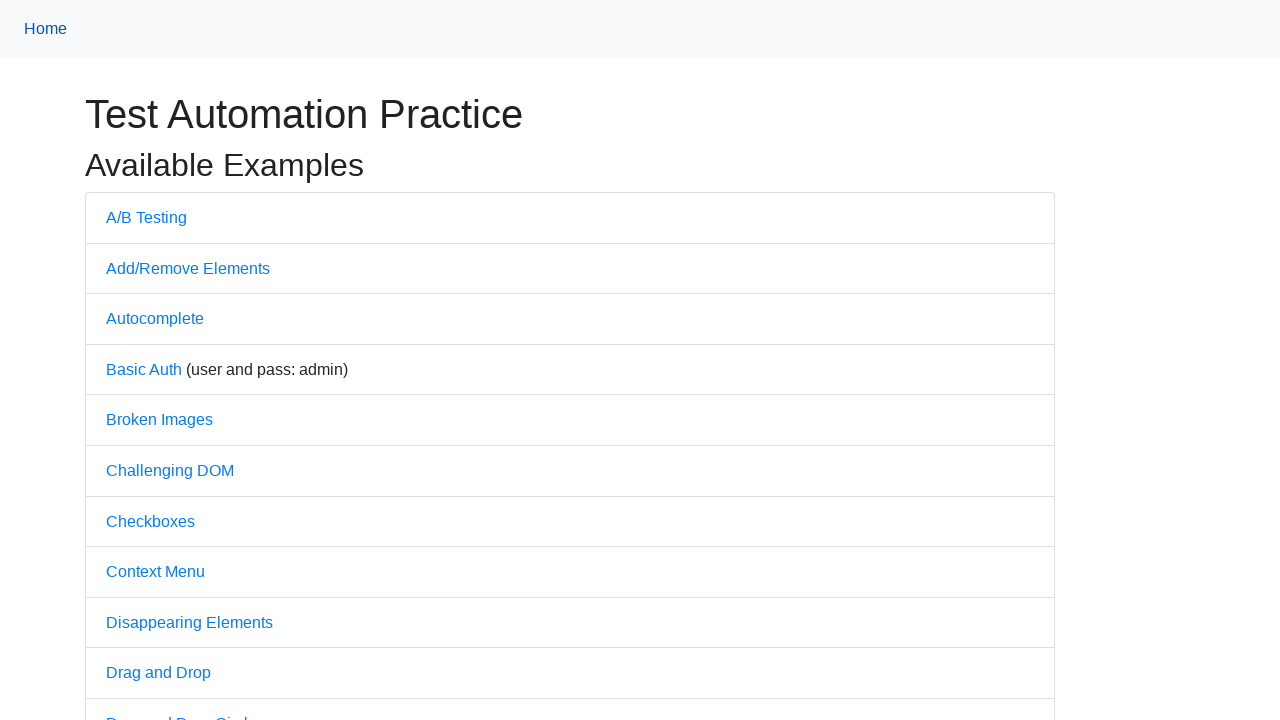